Tests mouse hover interaction on a W3Schools demo page by switching to an iframe and hovering over a smiley image element to trigger a mouseover event.

Starting URL: https://www.w3schools.com/jsref/tryit.asp?filename=tryjsref_onmouseover

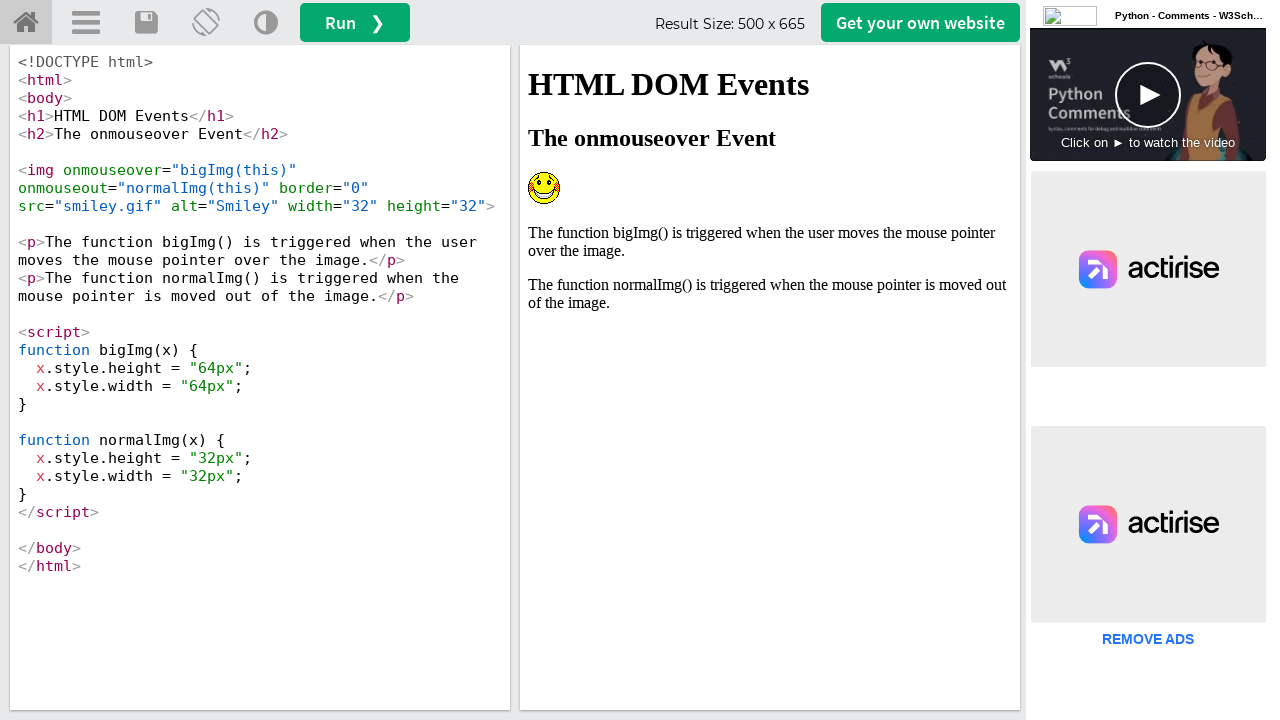

Located iframe with id 'iframeResult' containing demo content
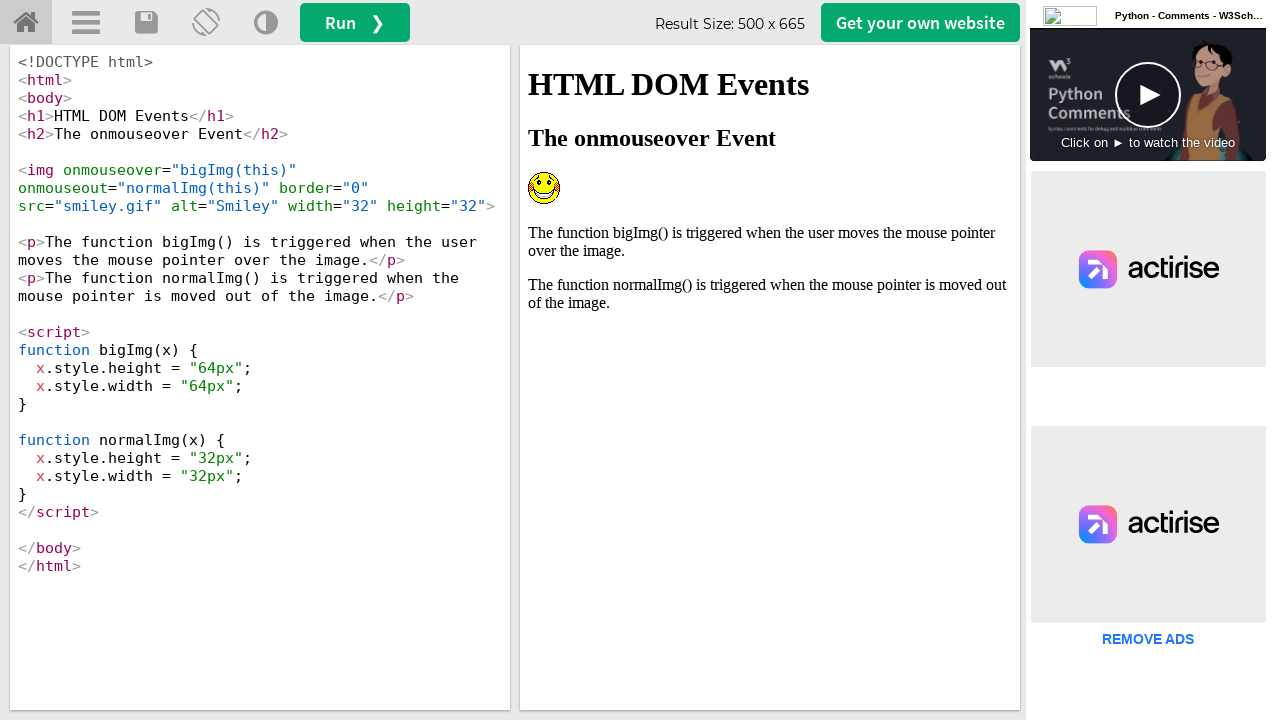

Located smiley image element within iframe
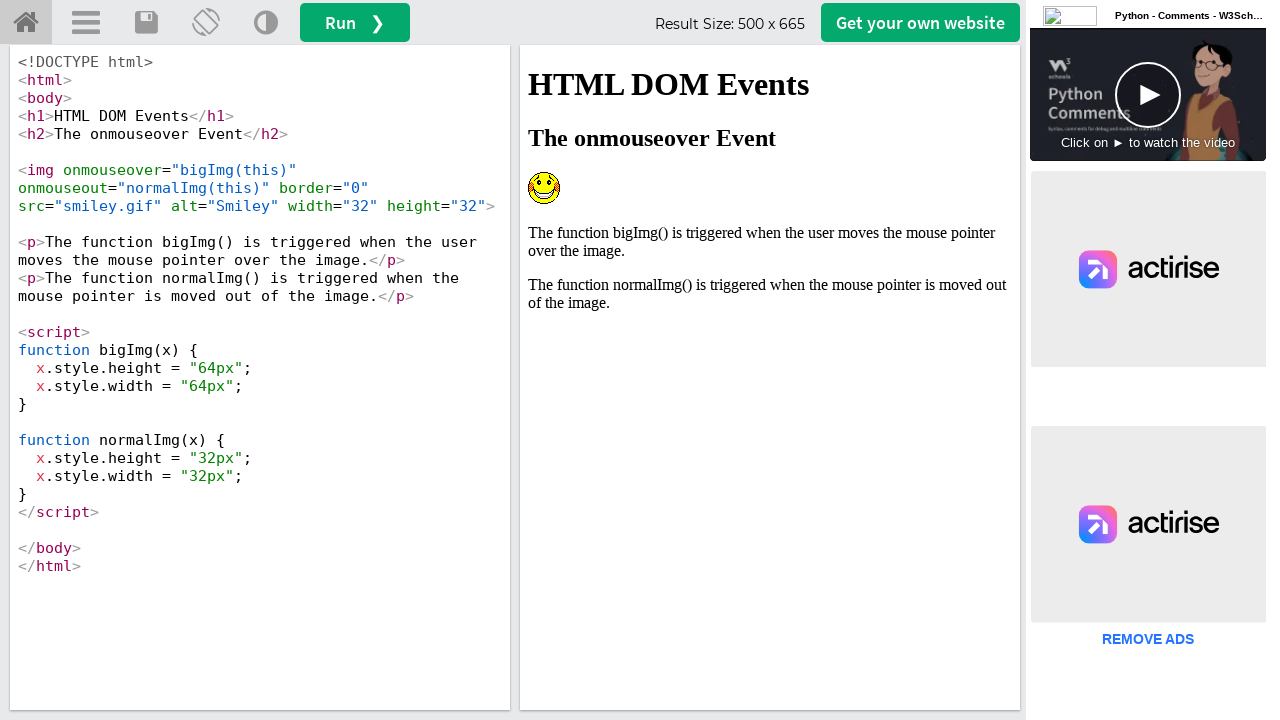

Smiley image element became visible
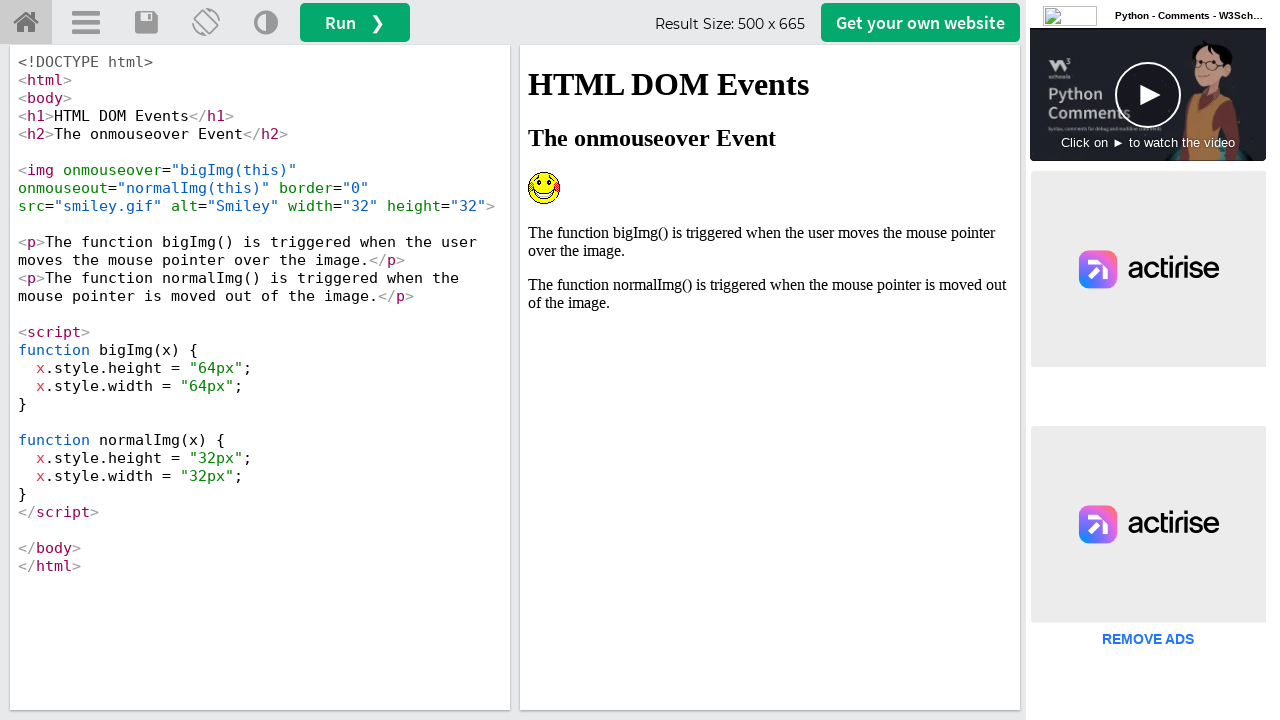

Hovered over smiley image to trigger mouseover event at (544, 188) on #iframeResult >> internal:control=enter-frame >> img[alt='Smiley']
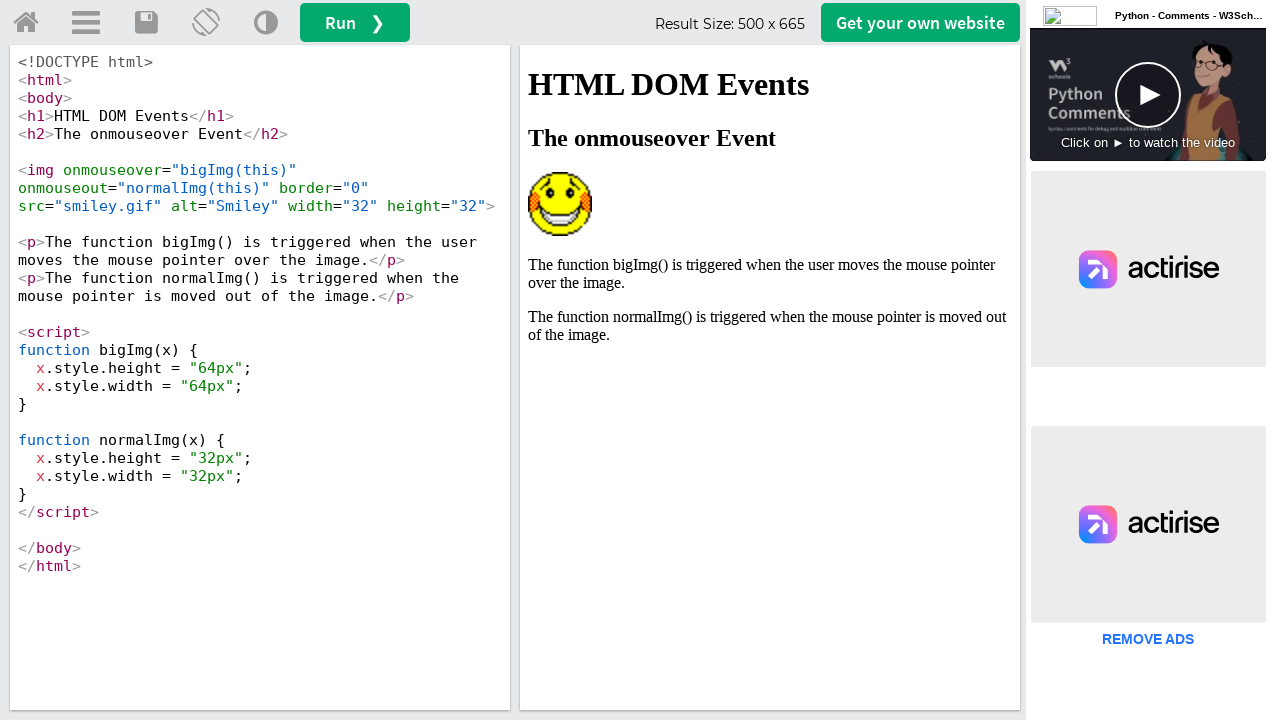

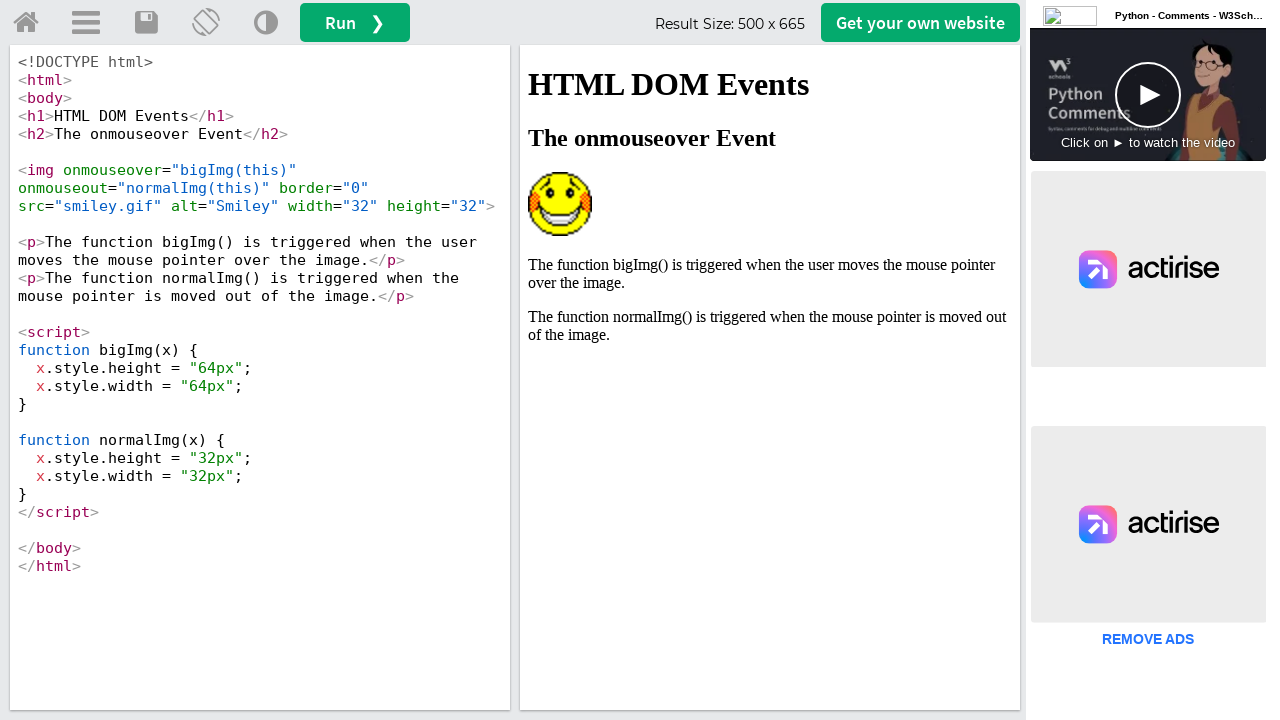